Tests navigating to an alerted page by clicking a button, accepting two consecutive alerts, and verifying the destination page content and URL

Starting URL: https://acctabootcamp.github.io/site/examples/alerts_popups

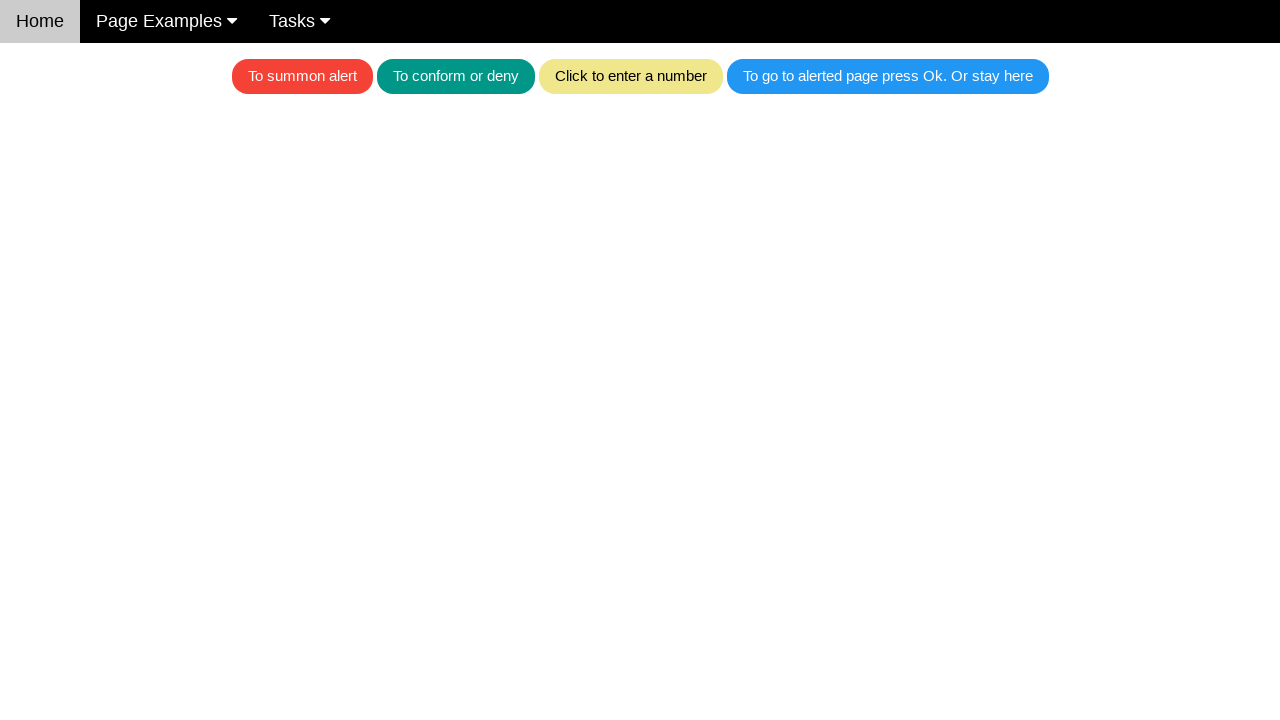

Clicked blue button to trigger first alert at (888, 76) on .w3-blue
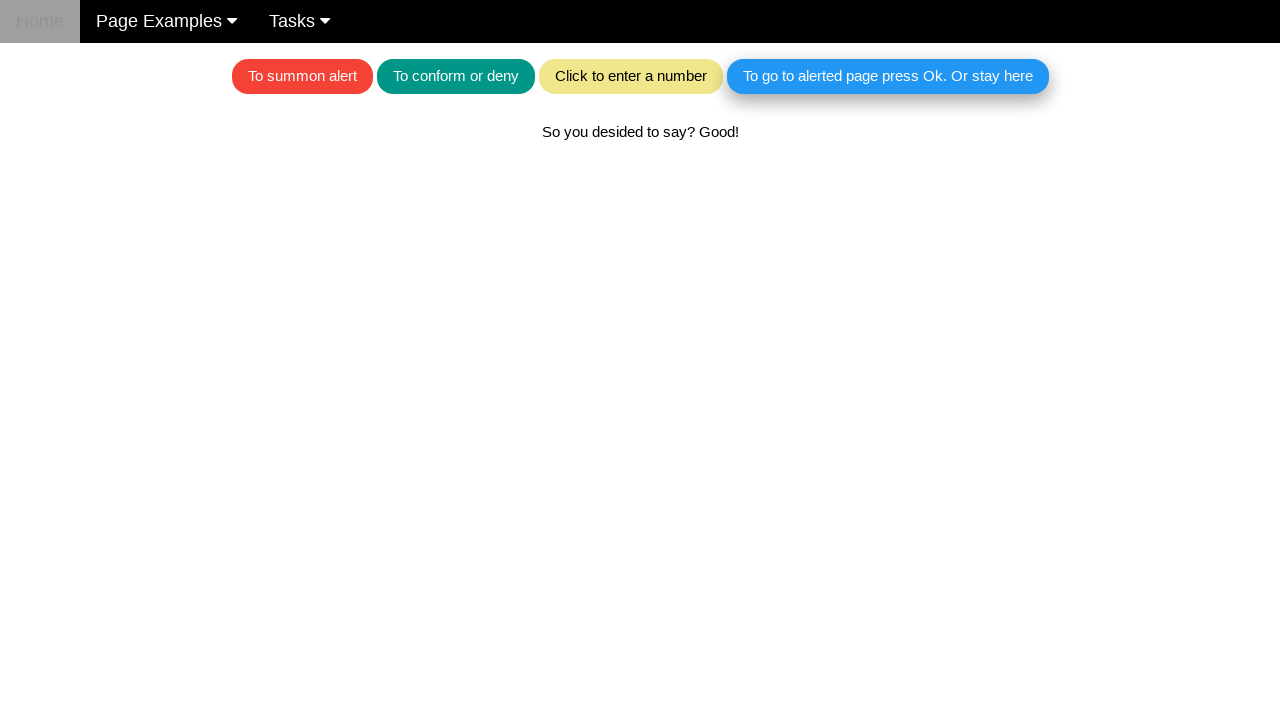

Set up dialog handler to accept first alert
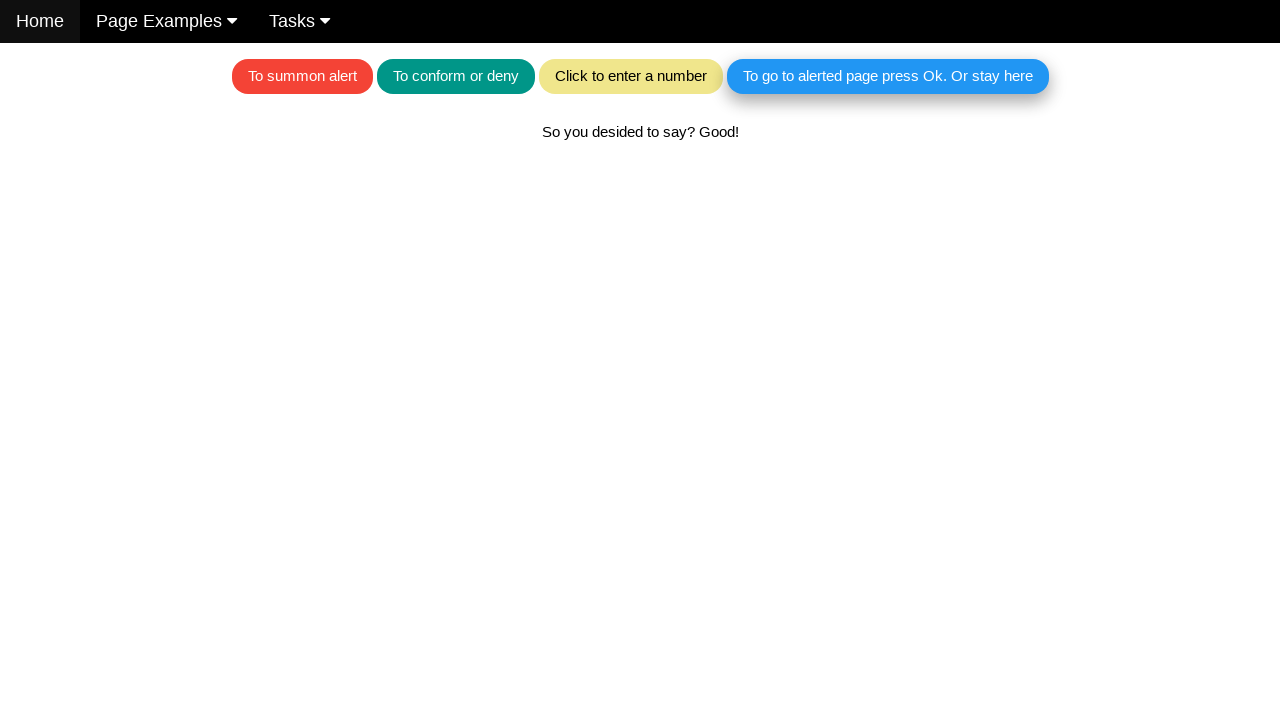

Clicked blue button again to trigger alert with handler at (888, 76) on .w3-blue
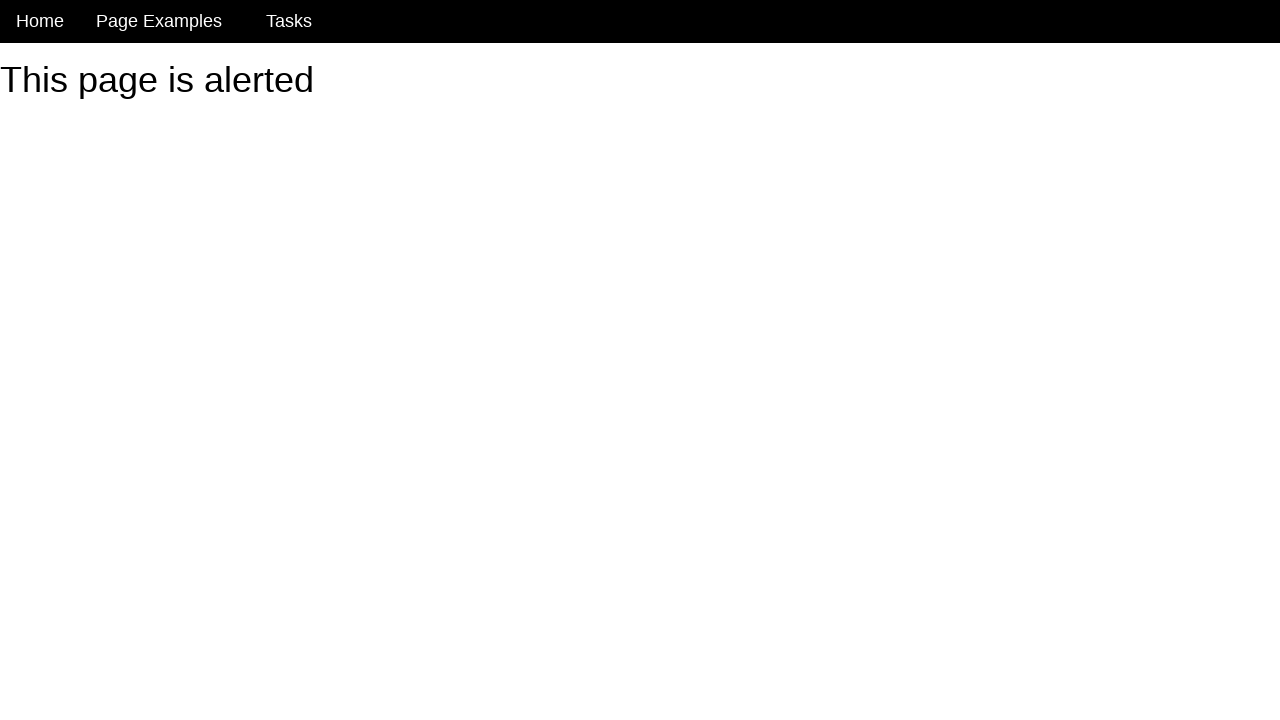

Set up dialog handler for second alert to verify message and accept
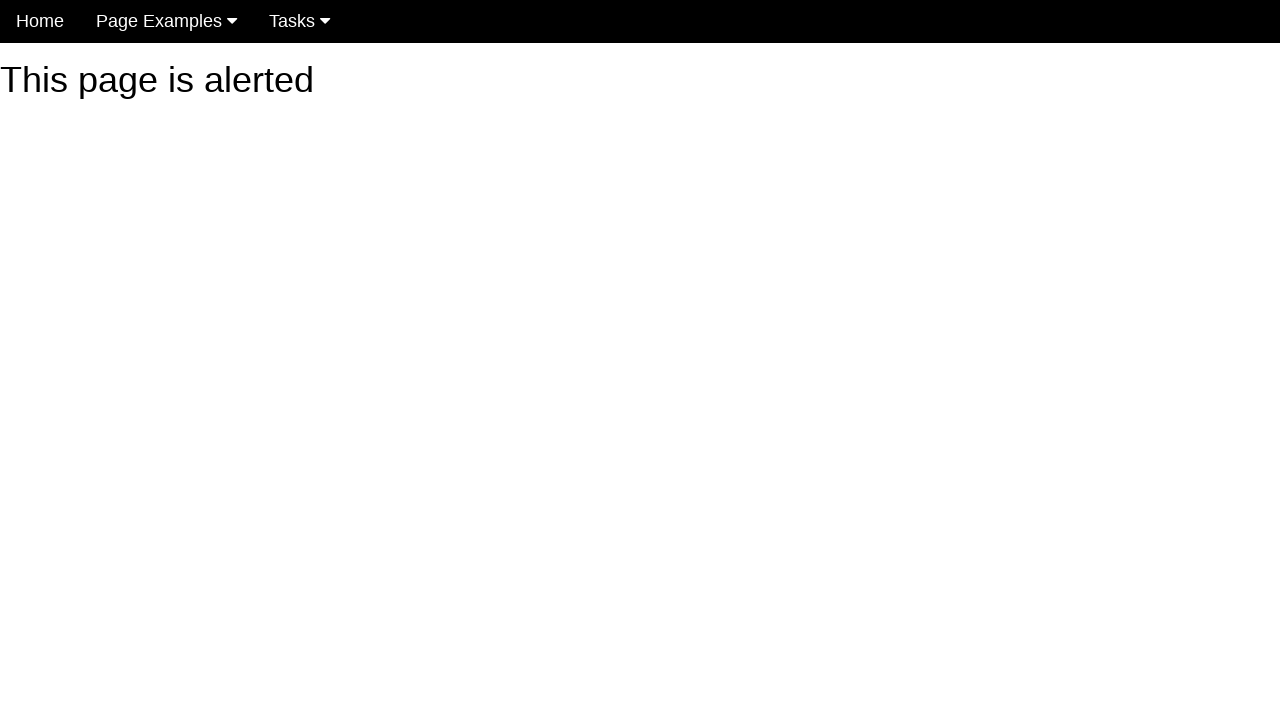

Waited for heading element to appear on alerted page
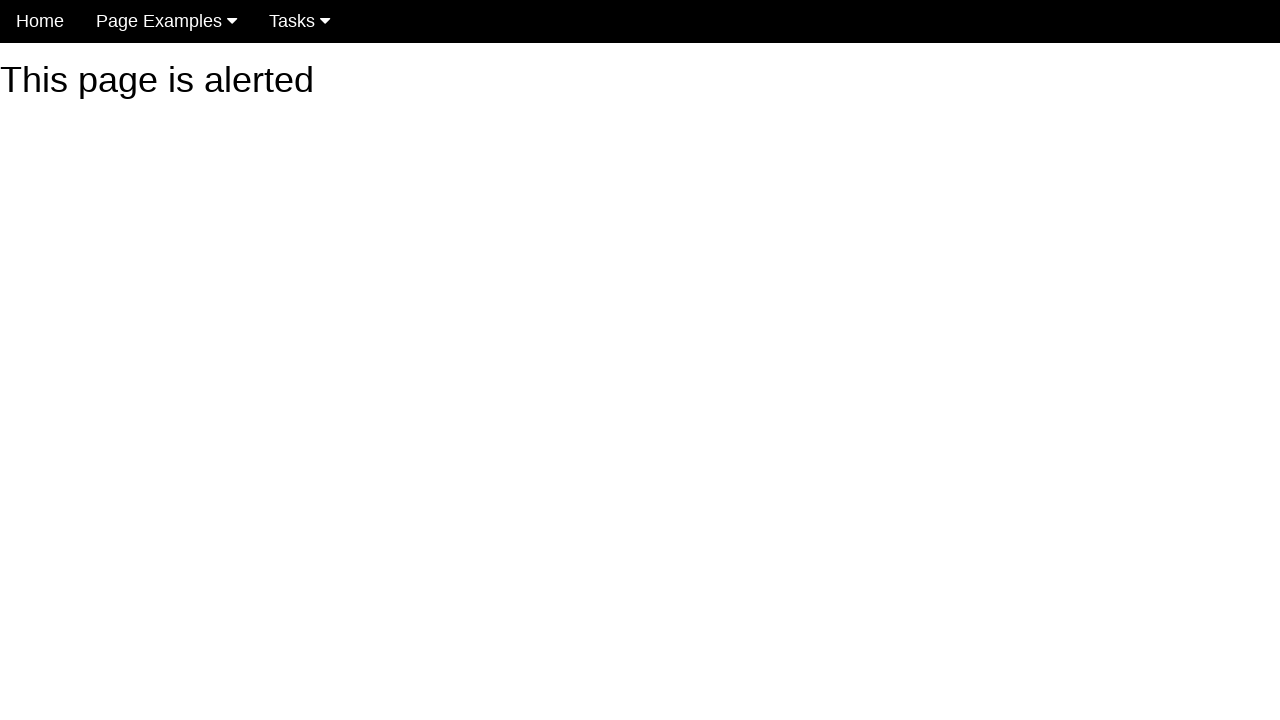

Verified heading text is 'This page is alerted'
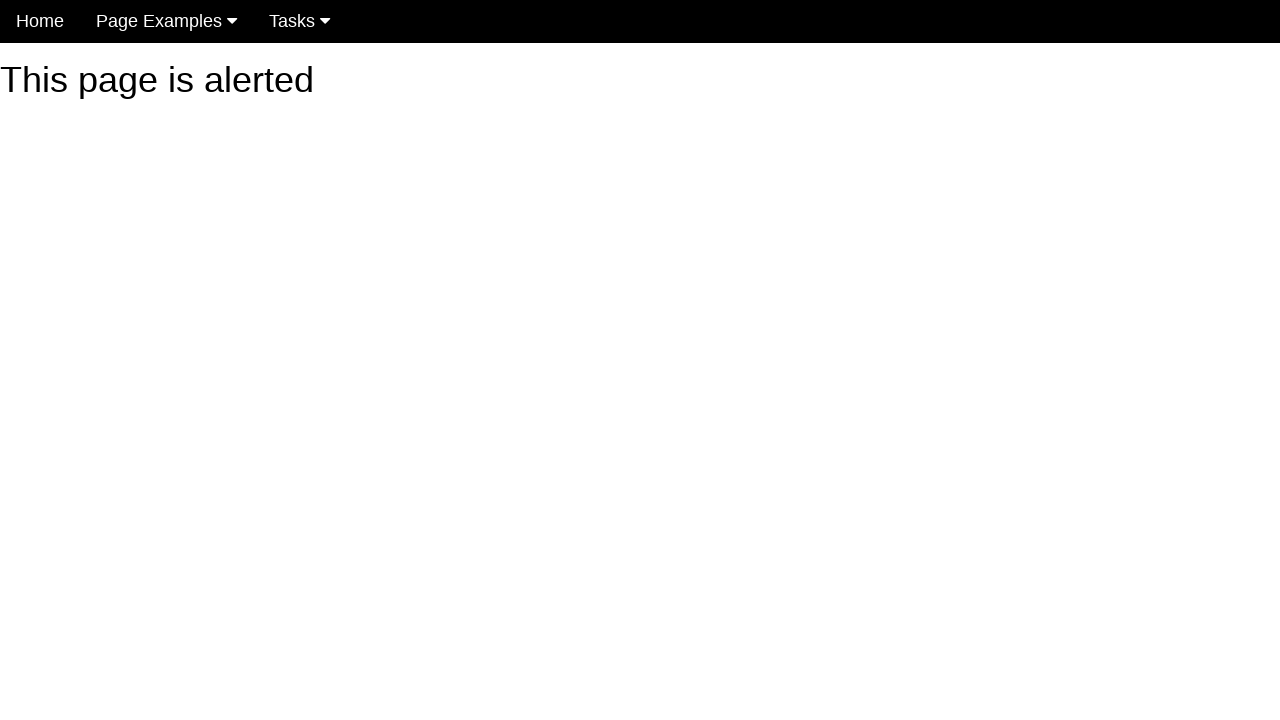

Verified URL is https://acctabootcamp.github.io/site/examples/alerted_page
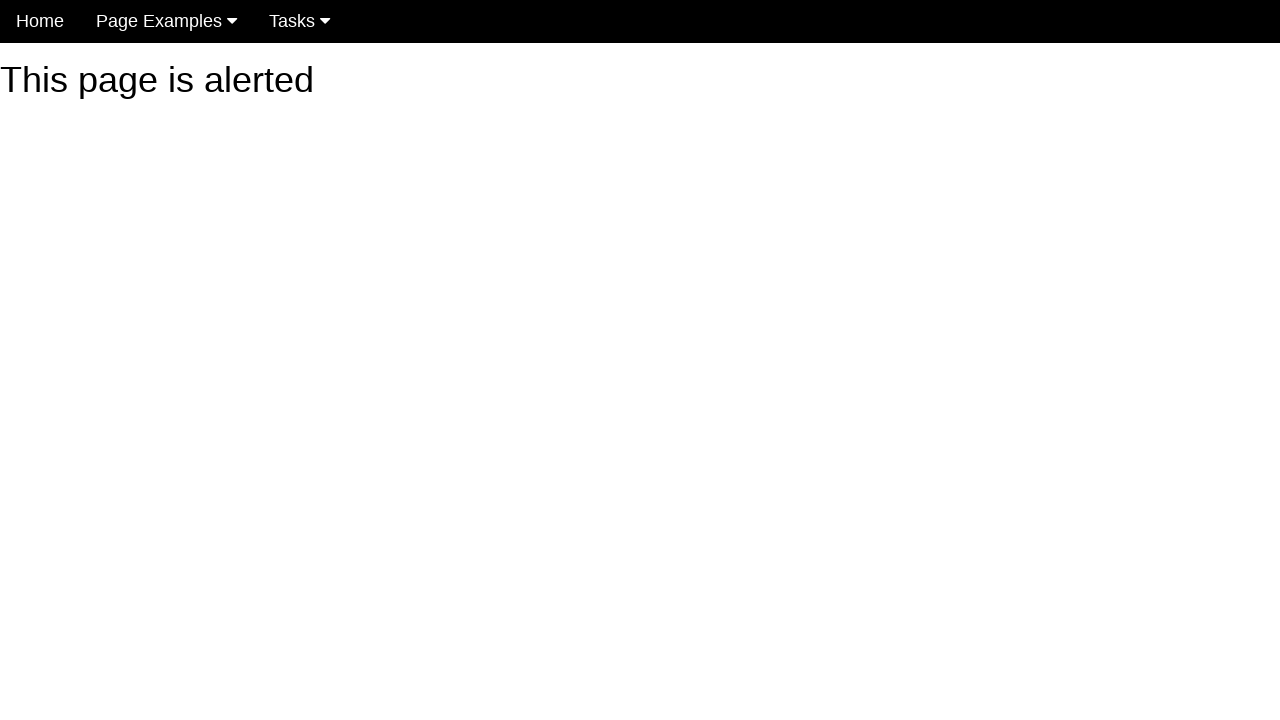

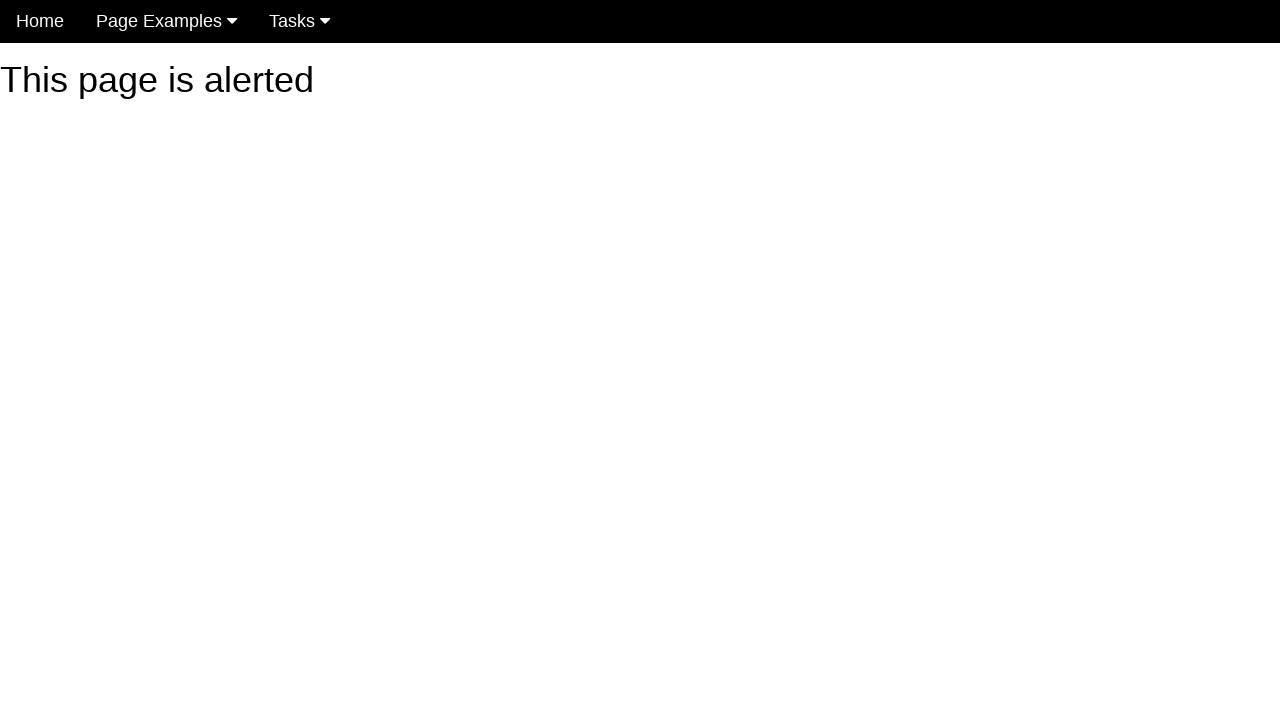